Tests file upload functionality by selecting a file via the file input and clicking the upload button, then verifying the success message is displayed

Starting URL: https://the-internet.herokuapp.com/upload

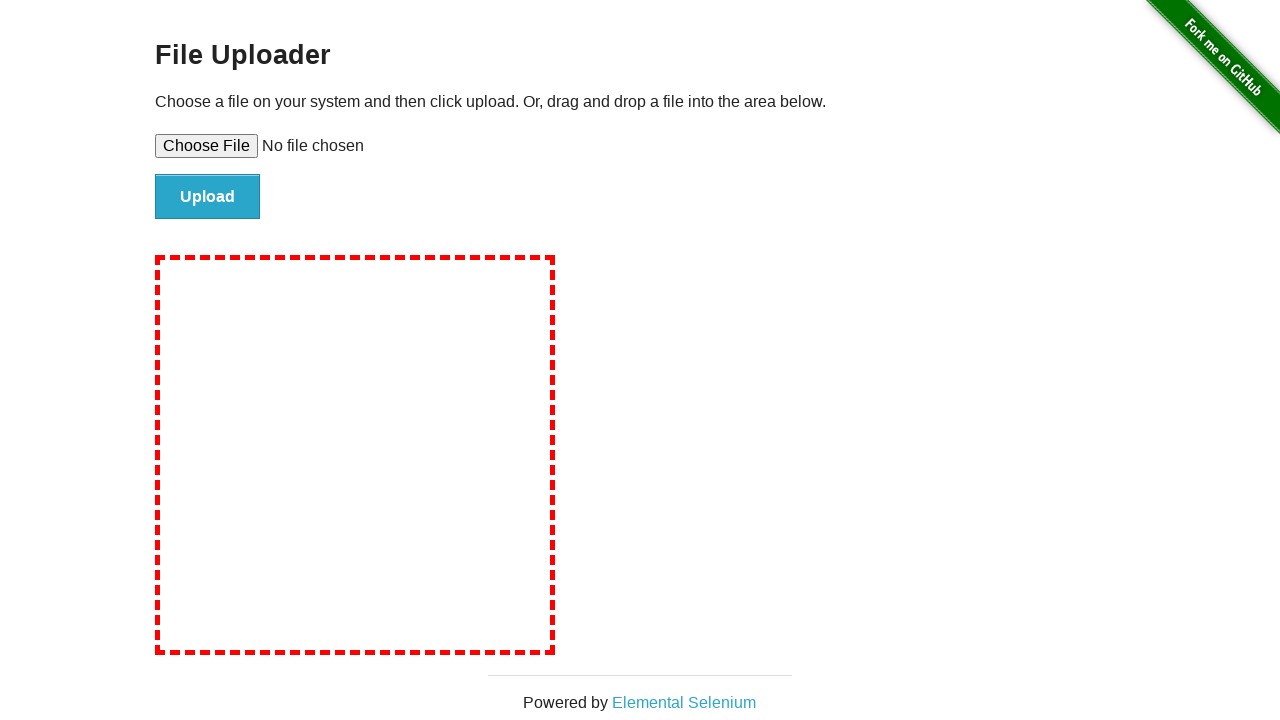

Created temporary test file for upload
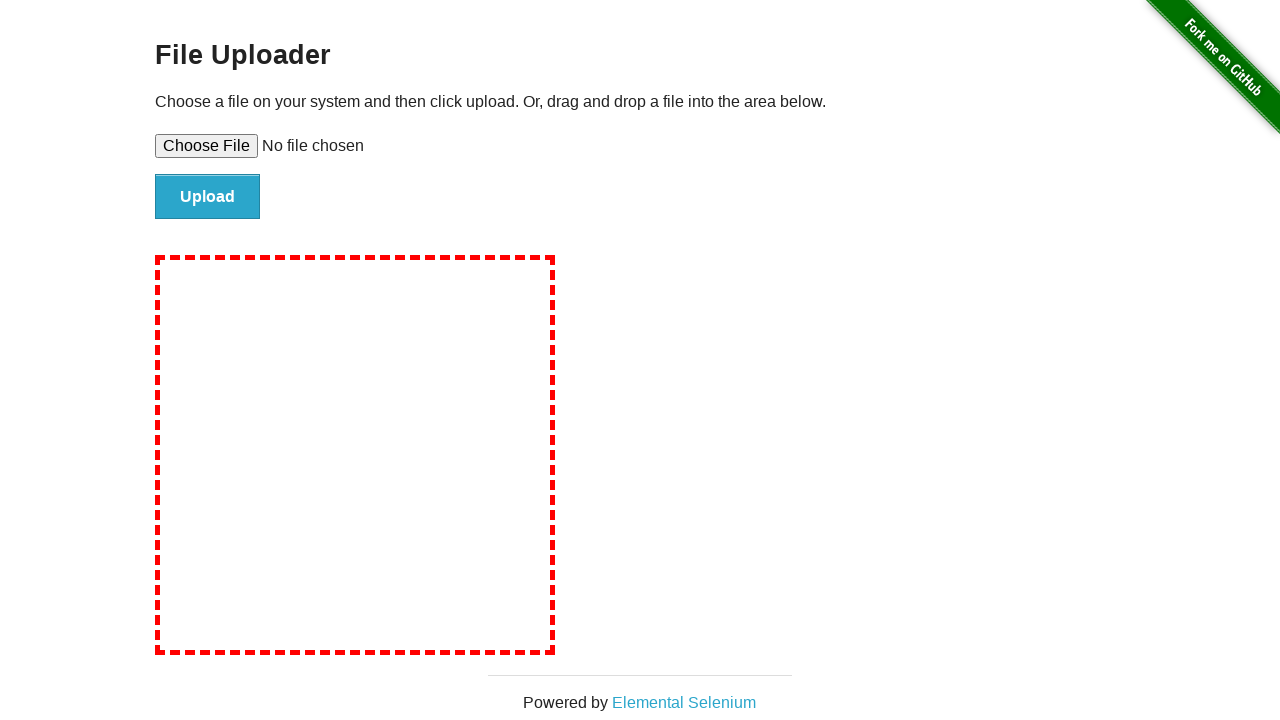

Selected test file in file input field
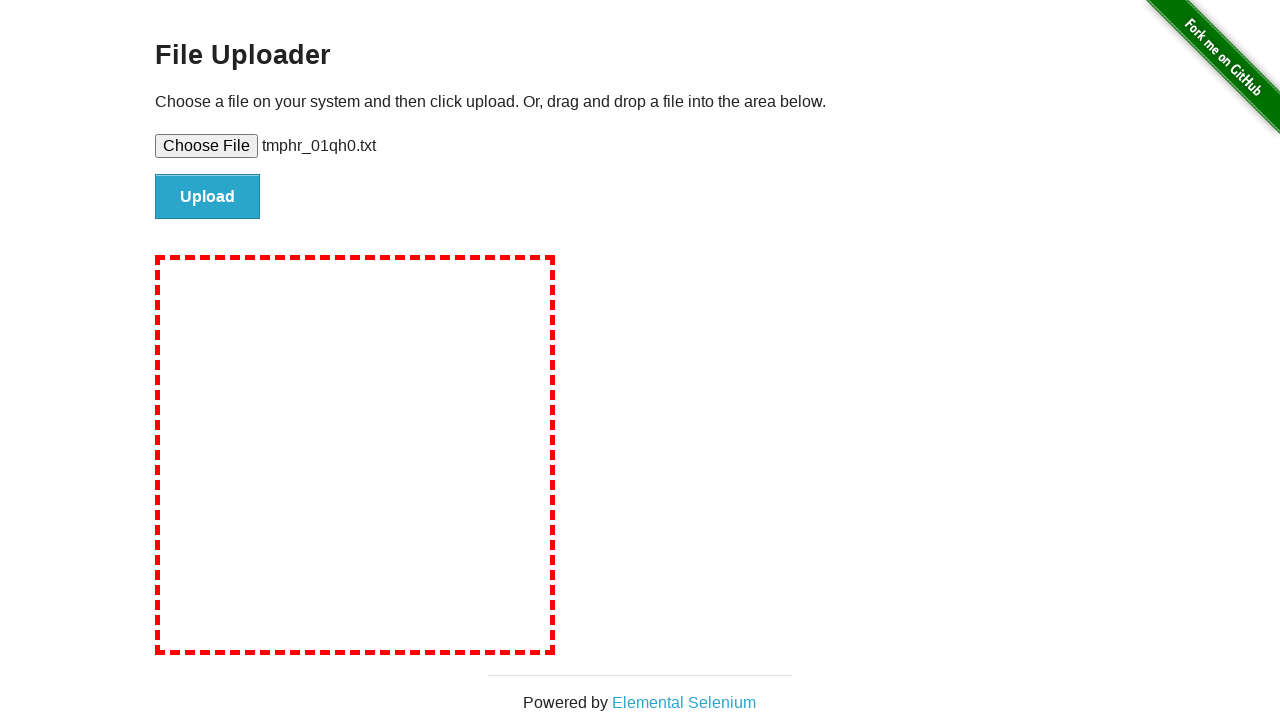

Clicked upload button at (208, 197) on input#file-submit
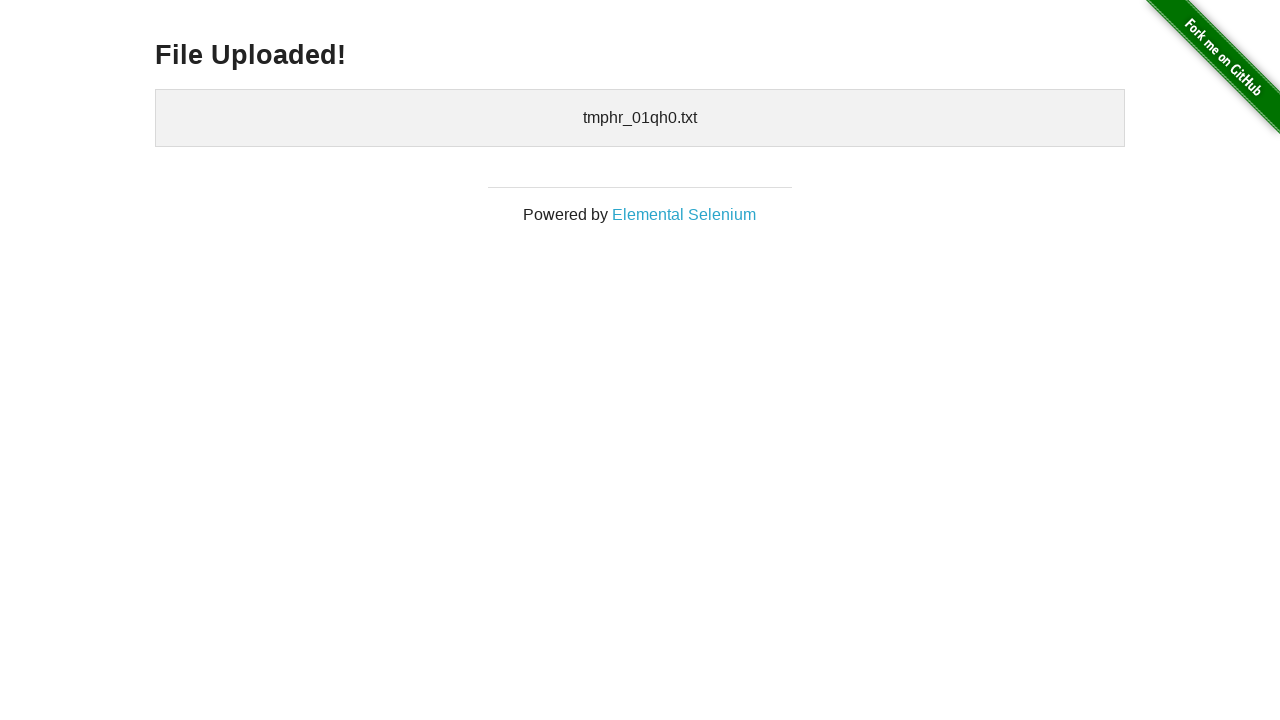

File upload success heading became visible
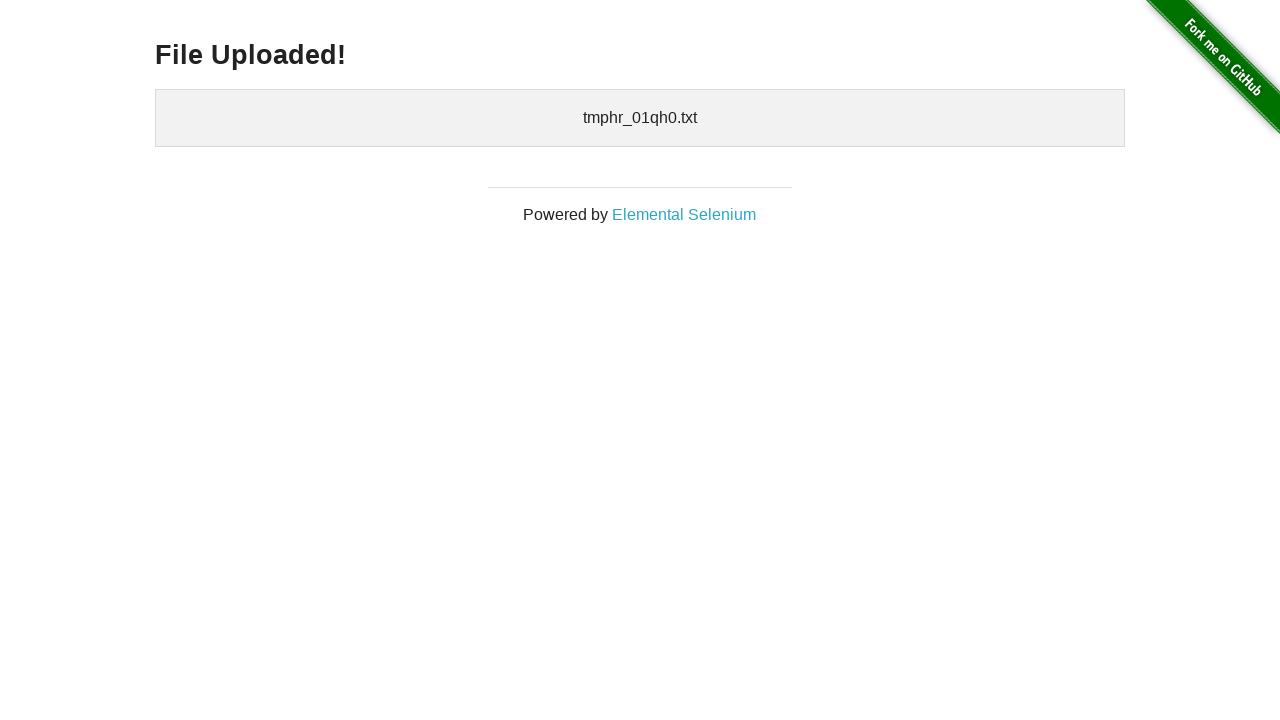

Verified file upload success message is displayed
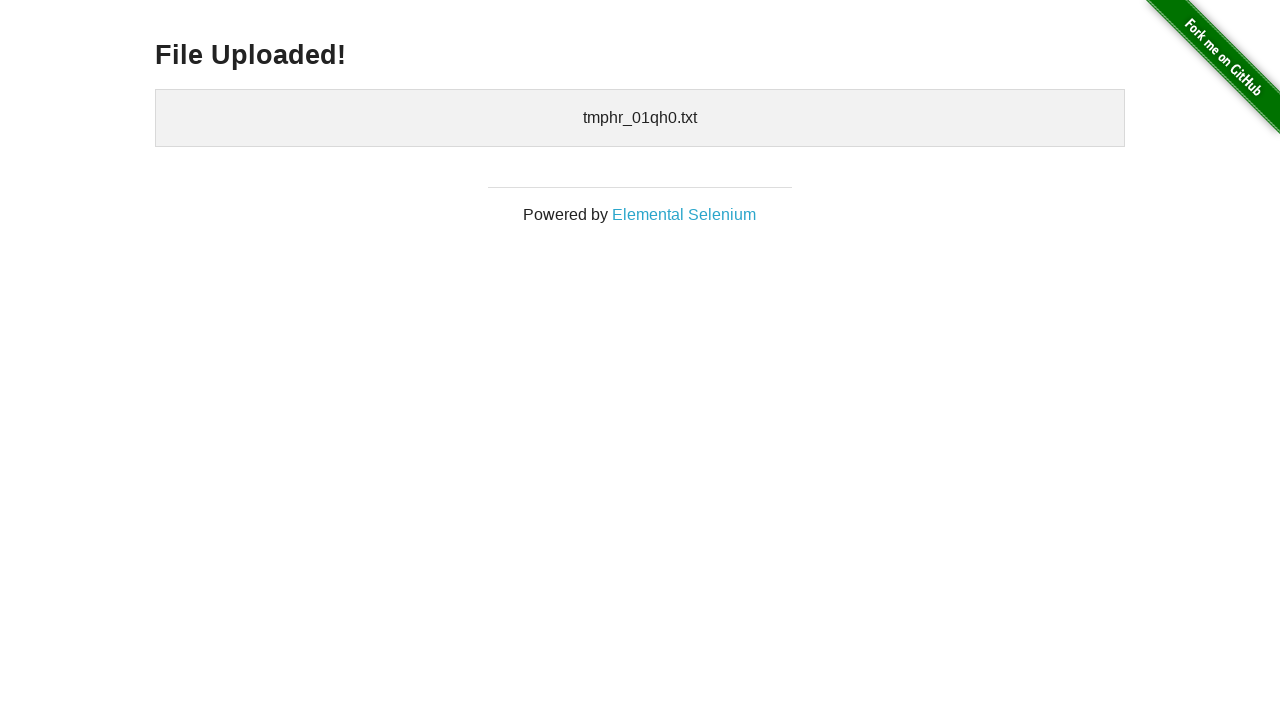

Cleaned up temporary test file
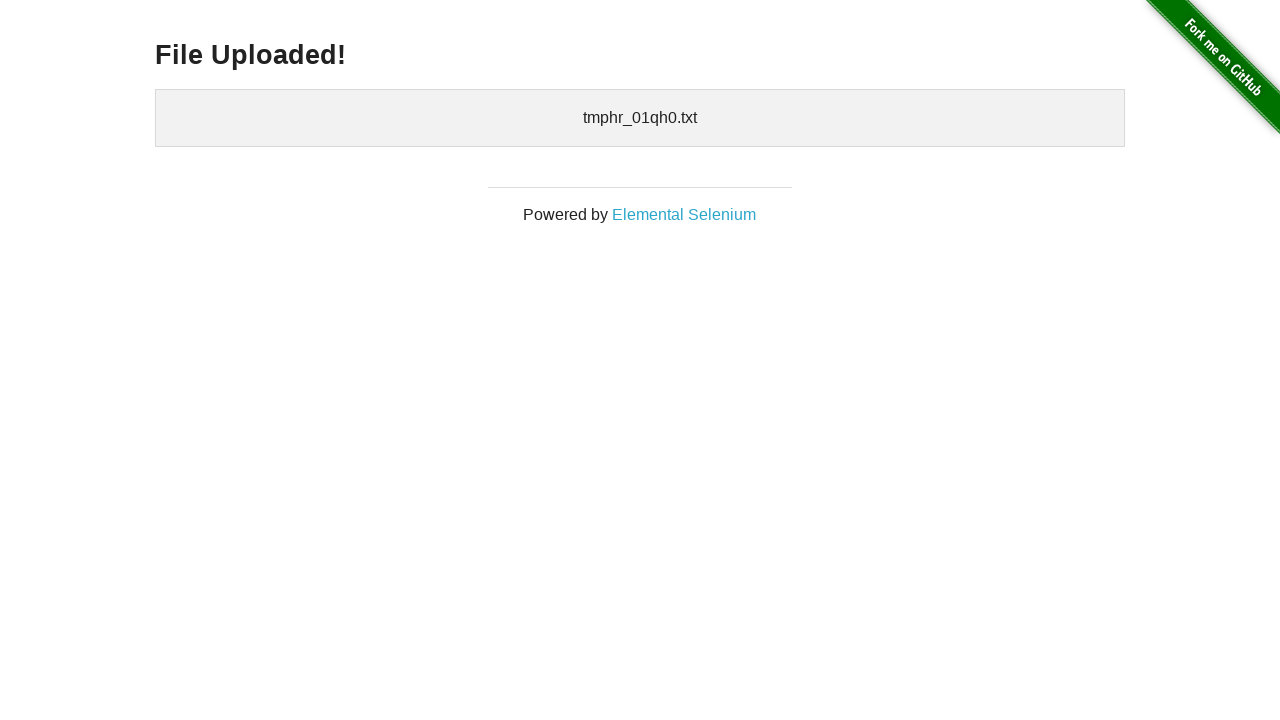

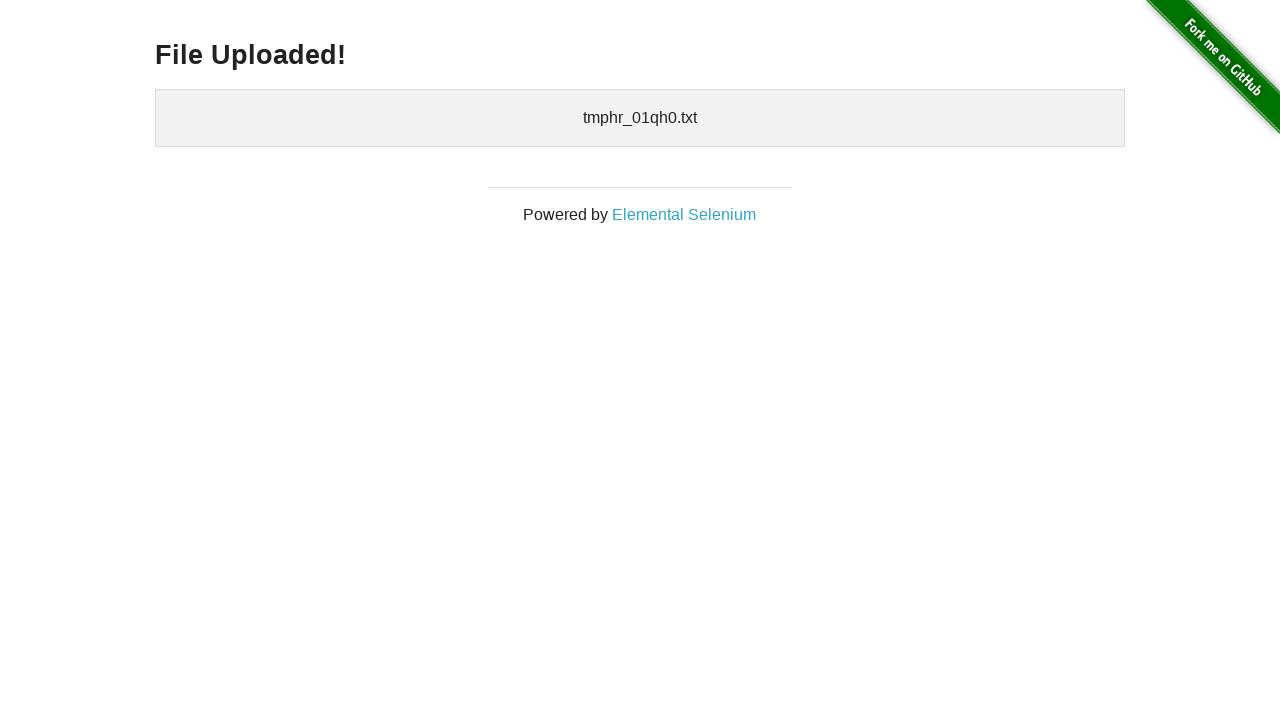